Tests clicking the "Cameras" category card on the homepage and verifies the Photo/Video category page opens

Starting URL: http://intershop5.skillbox.ru/

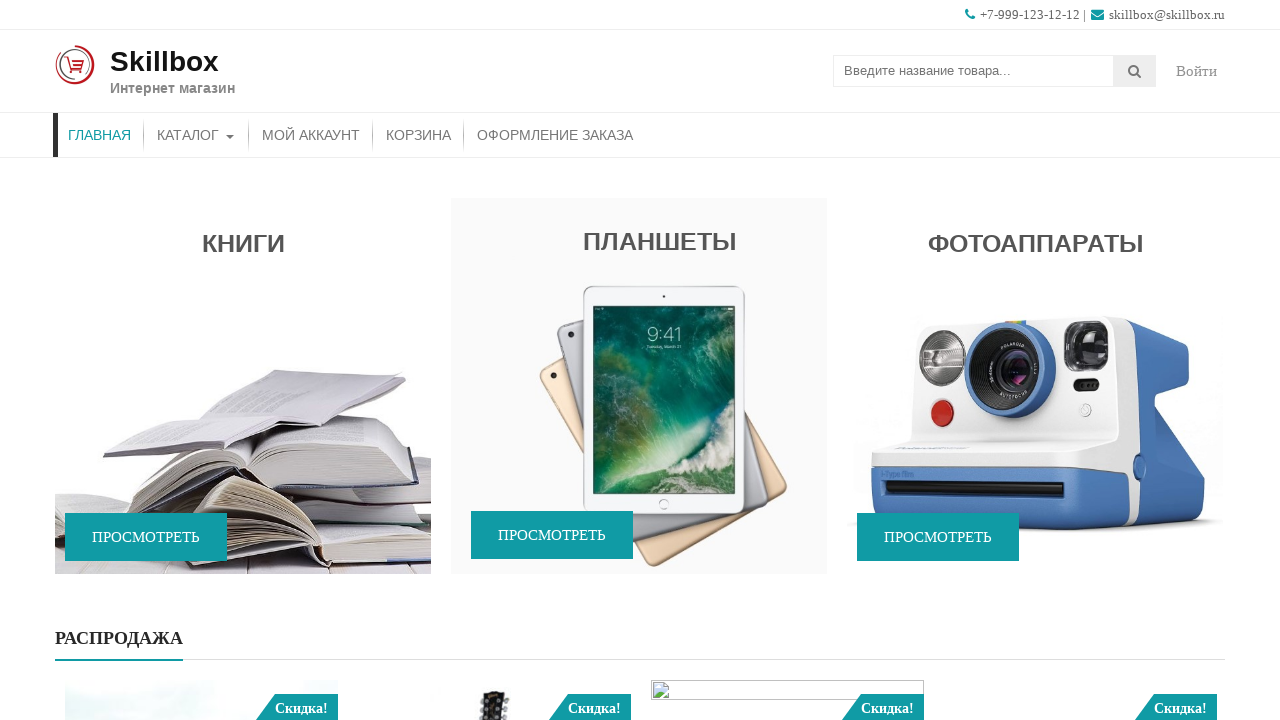

Clicked on Cameras category card at (938, 537) on xpath=//*[.='Фотоаппараты']/../*[contains(@class, 'promo-link-btn')]
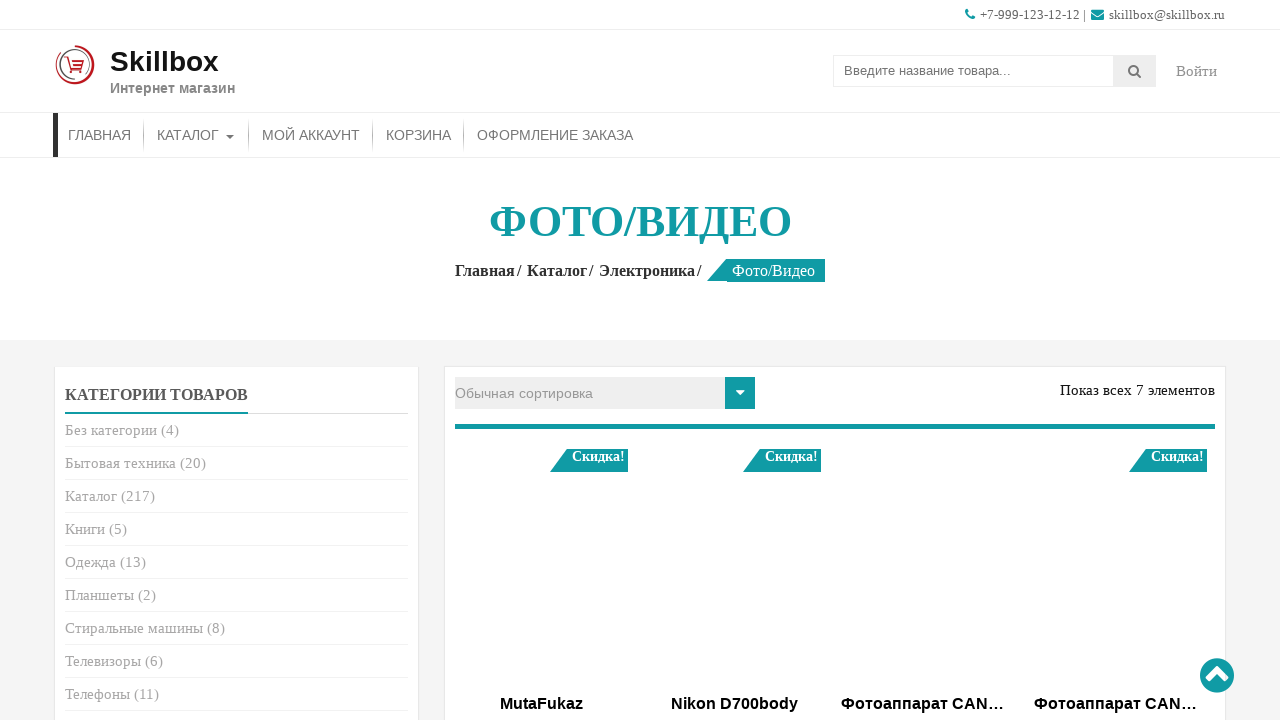

Photo/Video category page title loaded and verified
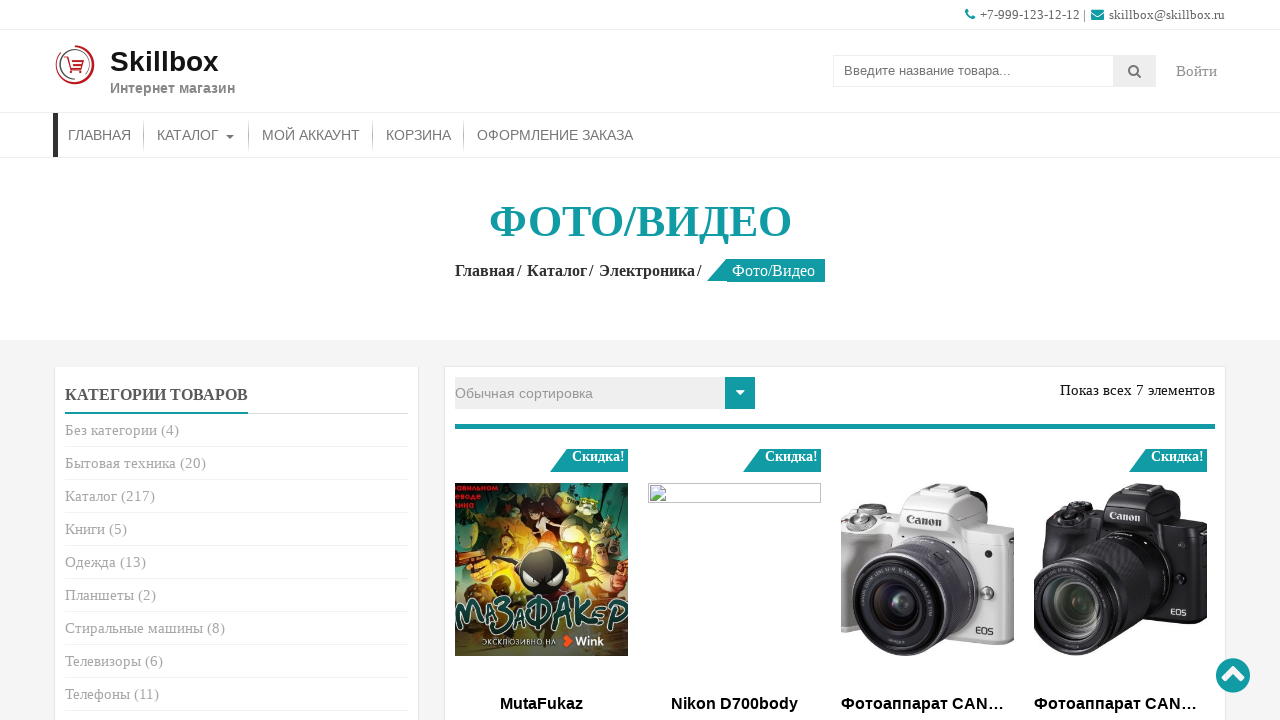

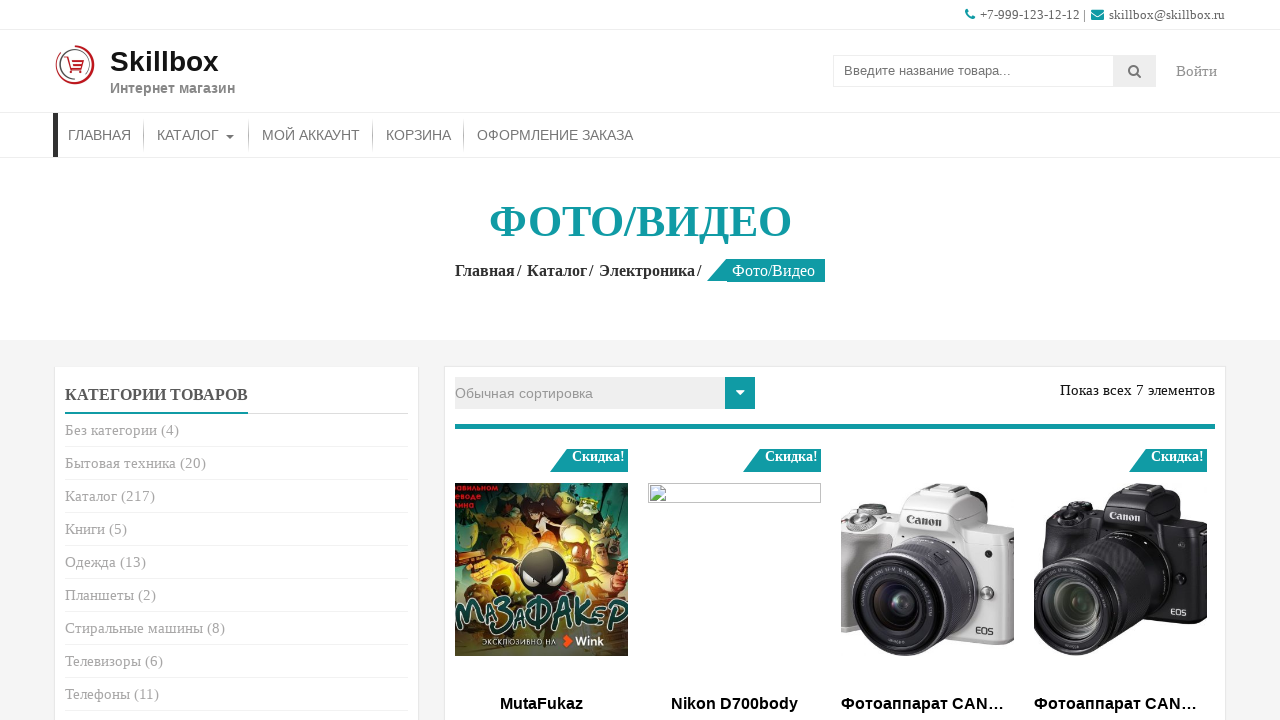